Tests that Clear completed button is hidden when no items are completed

Starting URL: https://demo.playwright.dev/todomvc

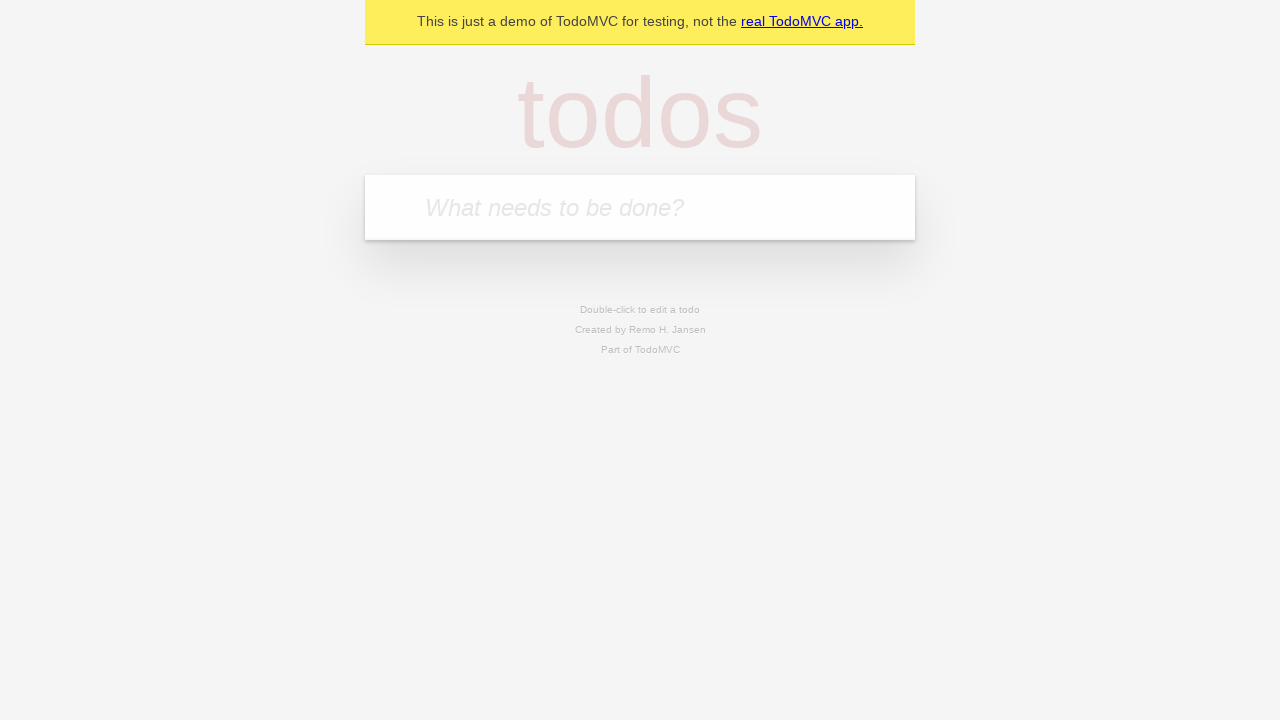

Navigated to TodoMVC demo application
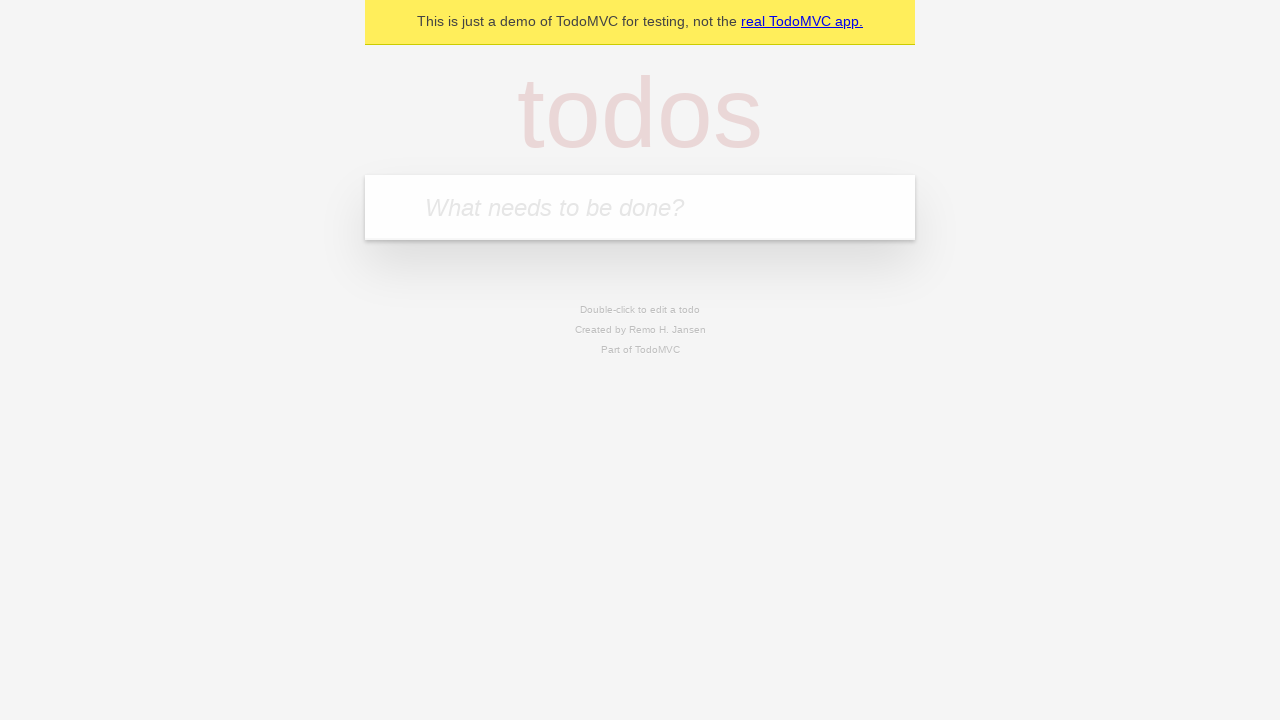

Located the new todo input field
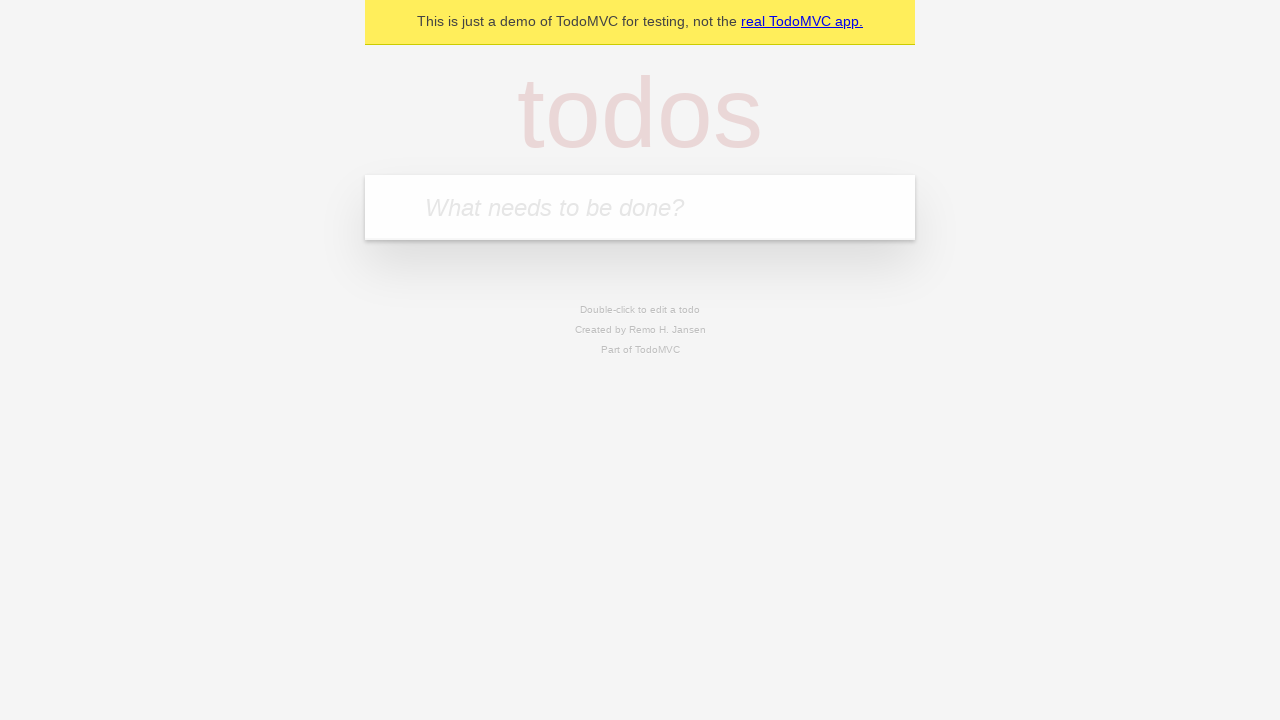

Filled first todo with 'buy some cheese' on internal:attr=[placeholder="What needs to be done?"i]
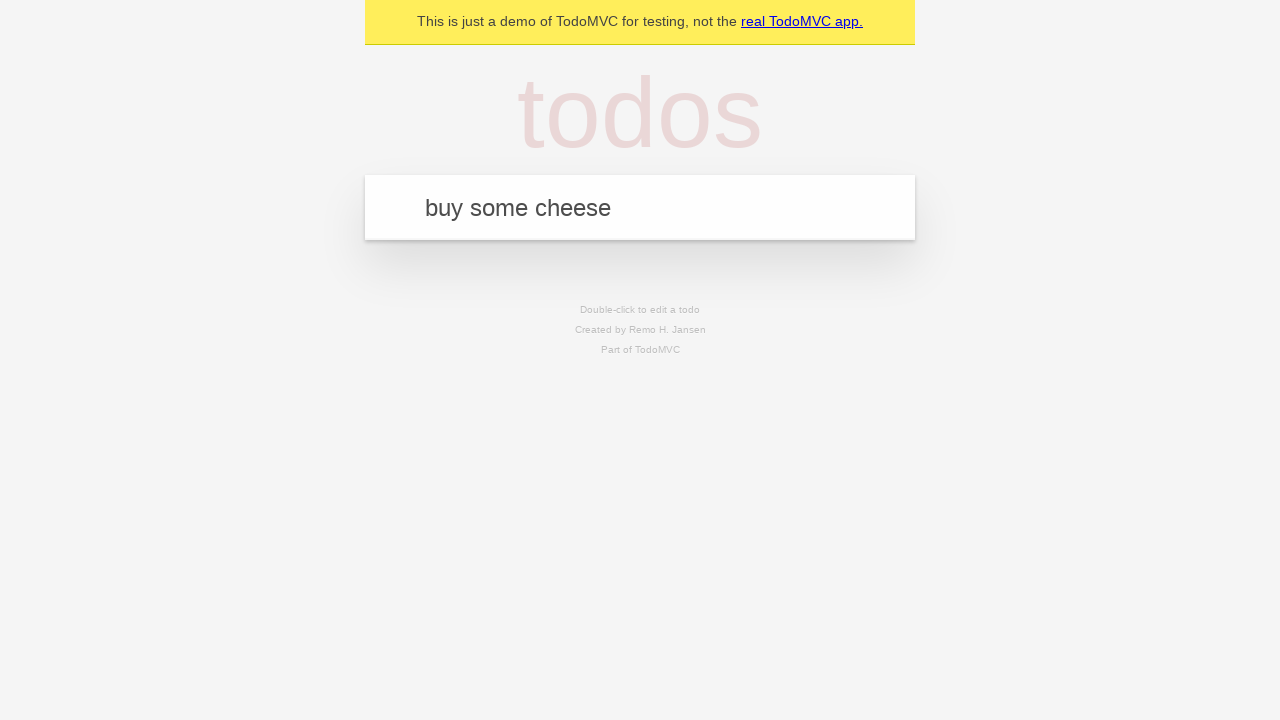

Pressed Enter to add first todo on internal:attr=[placeholder="What needs to be done?"i]
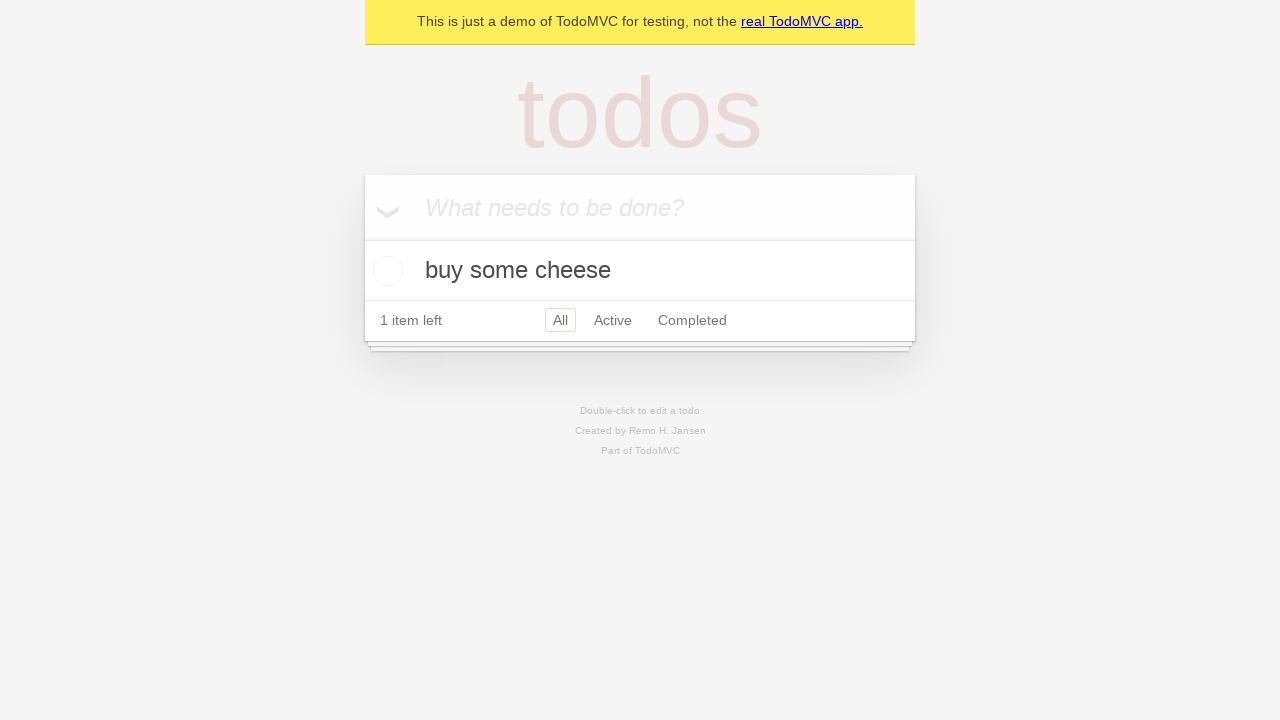

Filled second todo with 'feed the cat' on internal:attr=[placeholder="What needs to be done?"i]
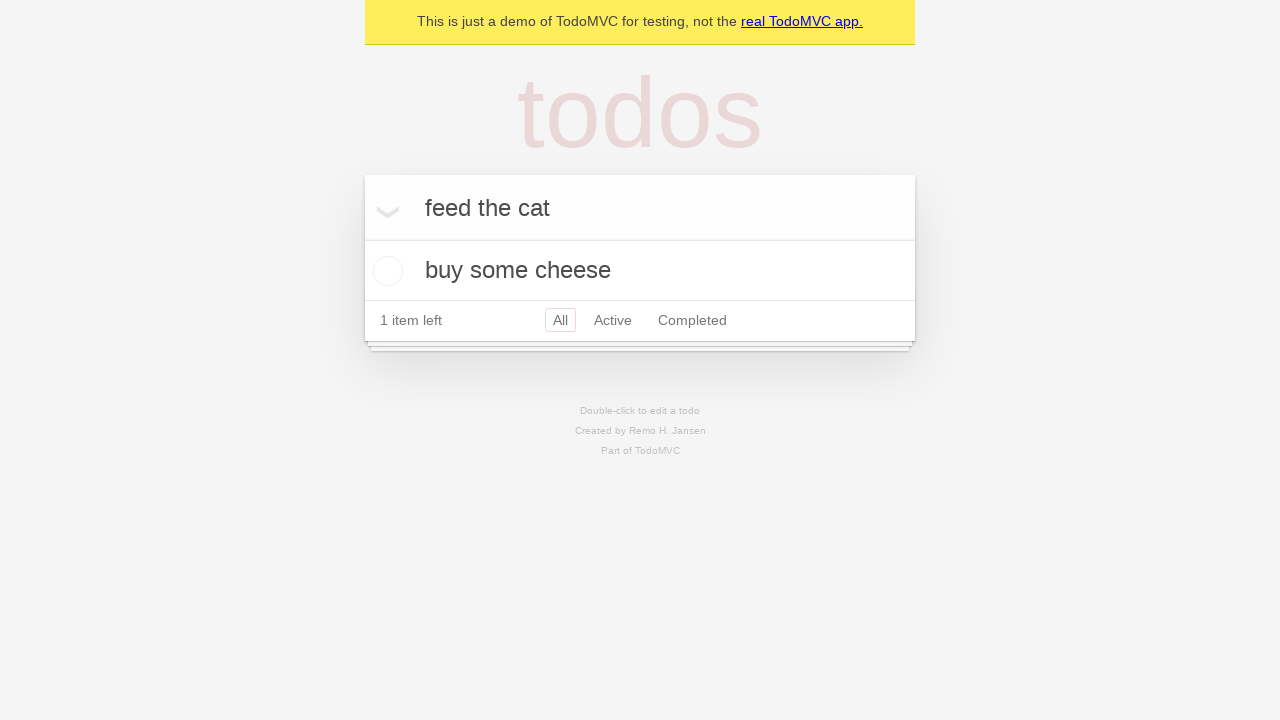

Pressed Enter to add second todo on internal:attr=[placeholder="What needs to be done?"i]
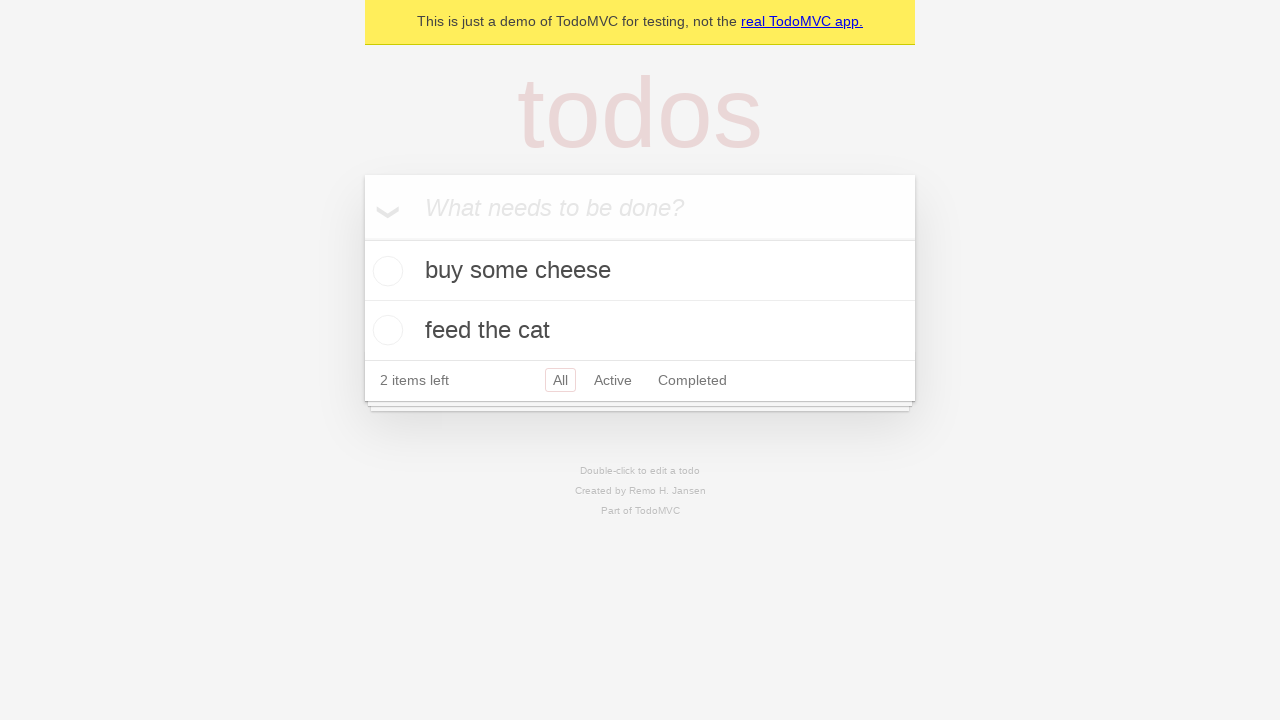

Filled third todo with 'book a doctors appointment' on internal:attr=[placeholder="What needs to be done?"i]
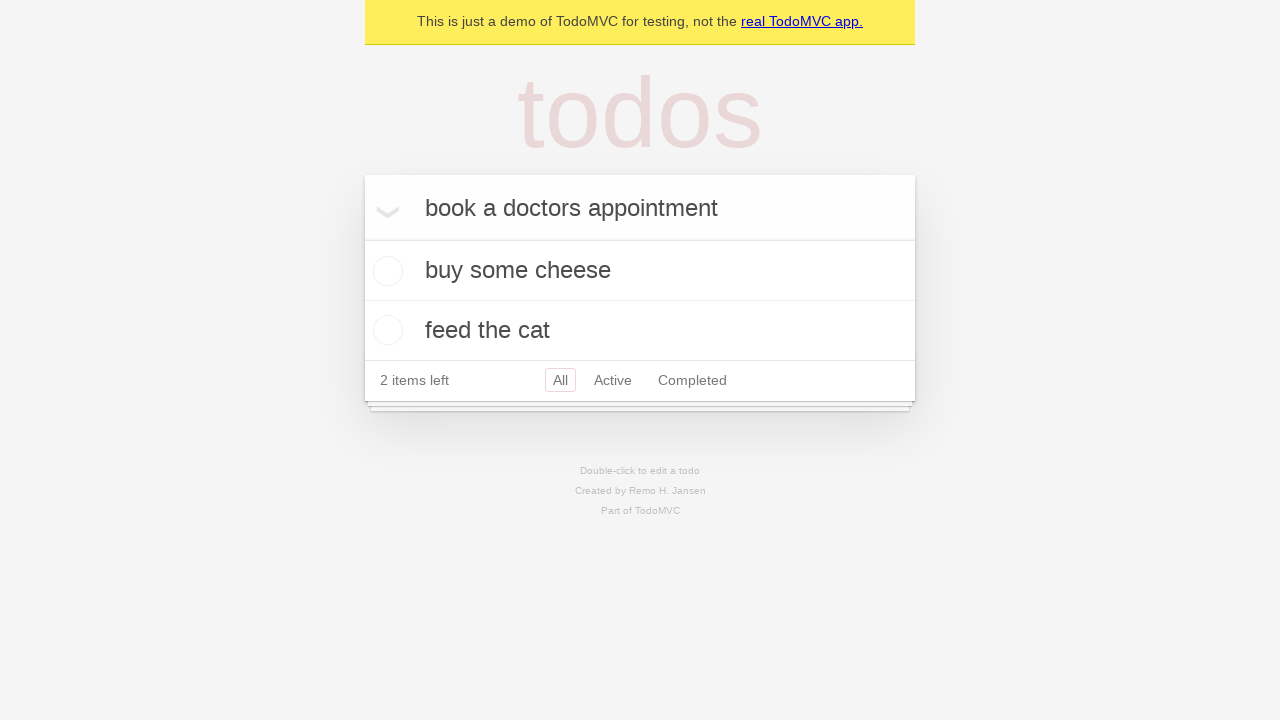

Pressed Enter to add third todo on internal:attr=[placeholder="What needs to be done?"i]
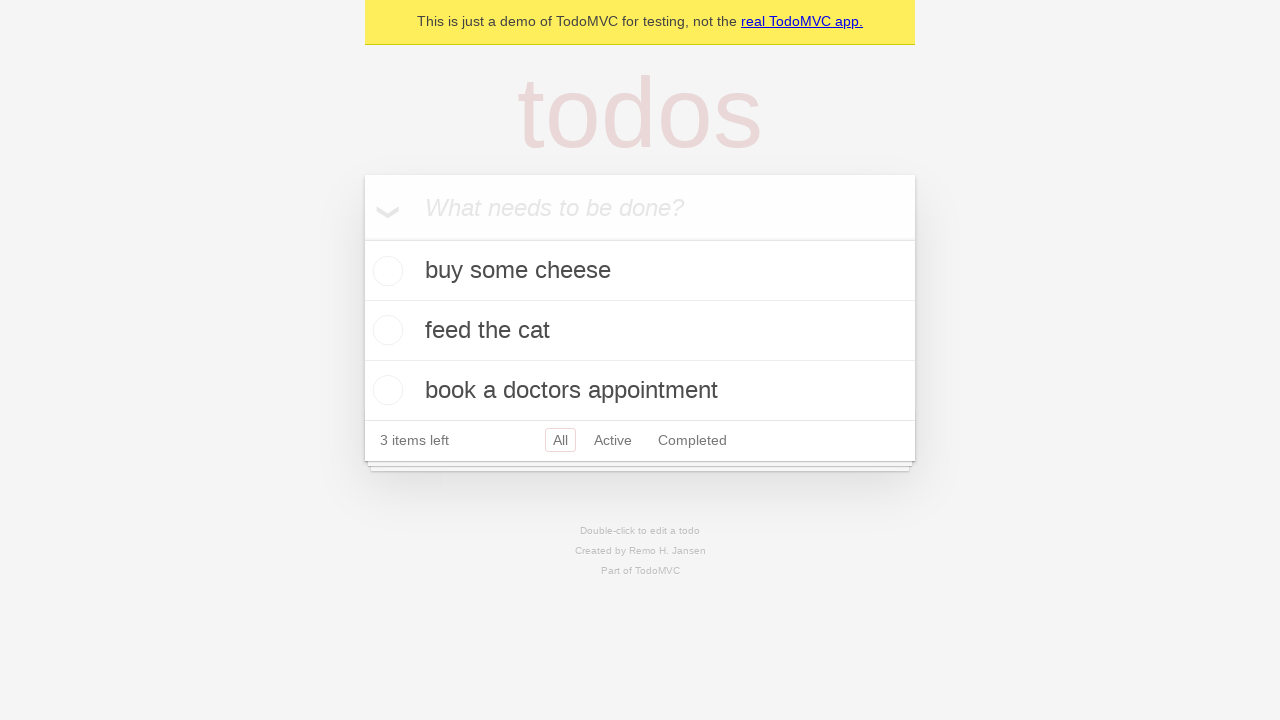

Checked the first todo item as completed at (385, 271) on .todo-list li .toggle >> nth=0
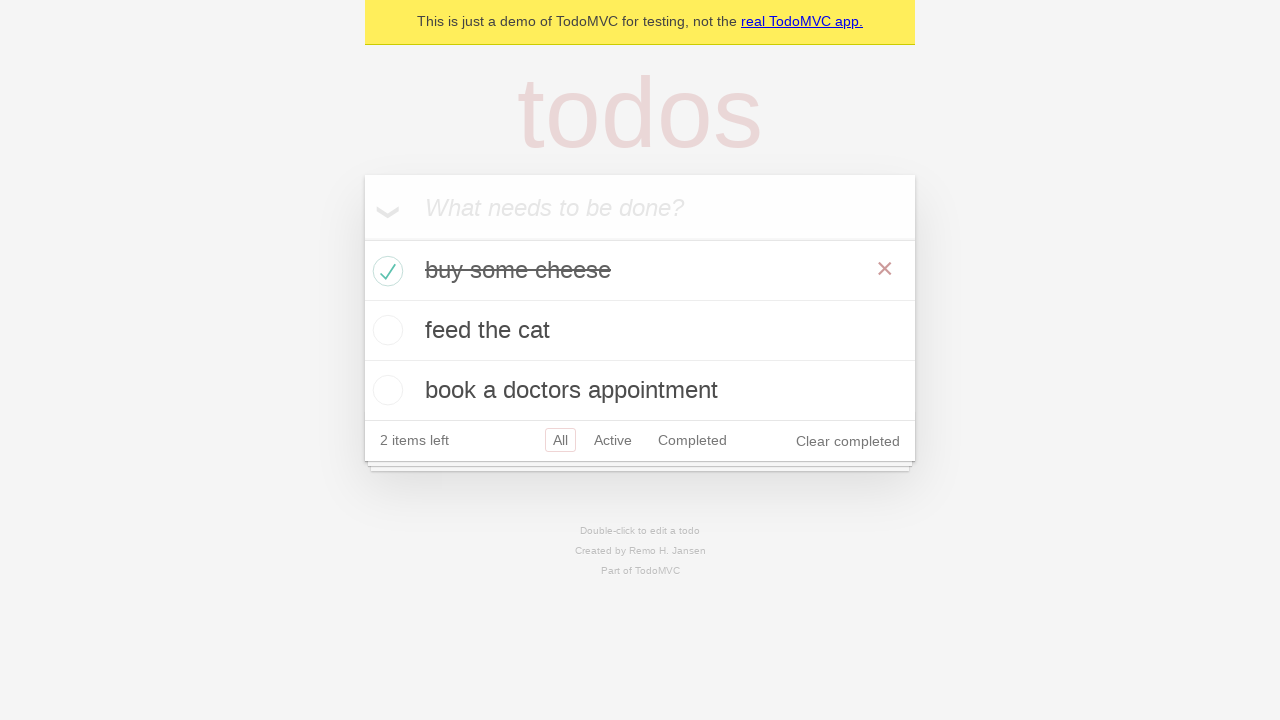

Clicked the 'Clear completed' button to remove completed item at (848, 441) on internal:role=button[name="Clear completed"i]
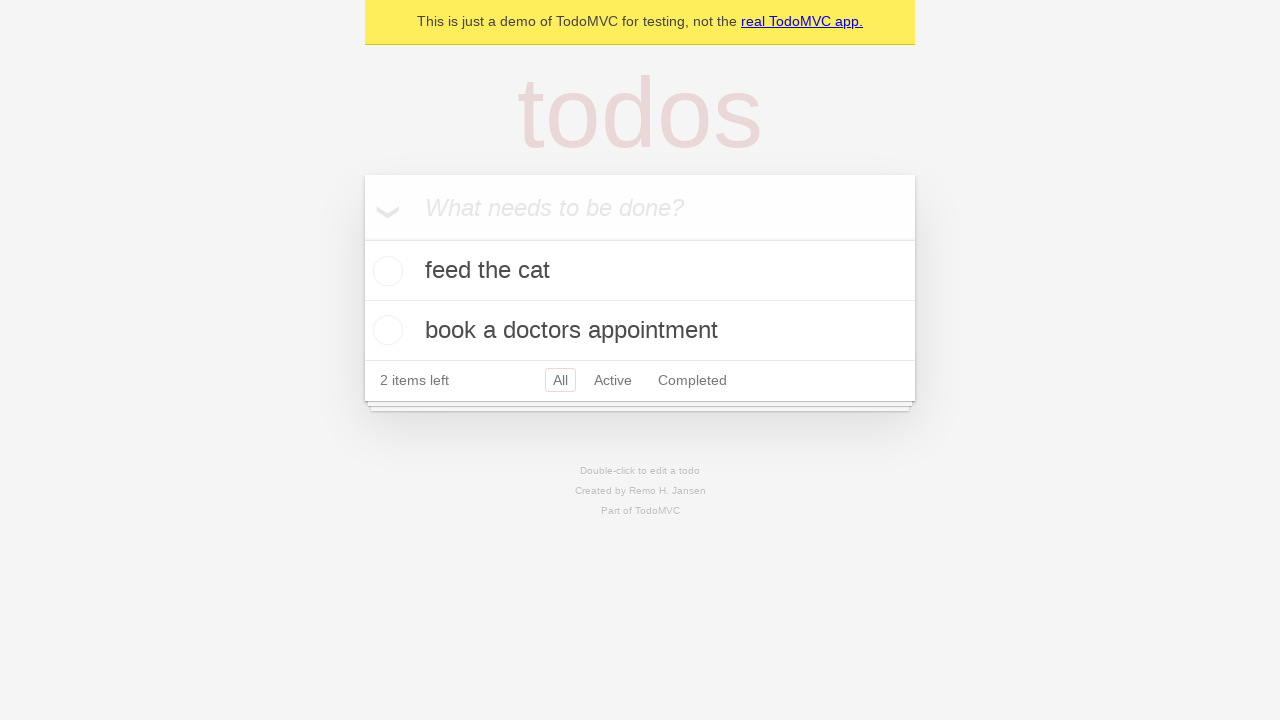

Verified that 'Clear completed' button is hidden when no items are completed
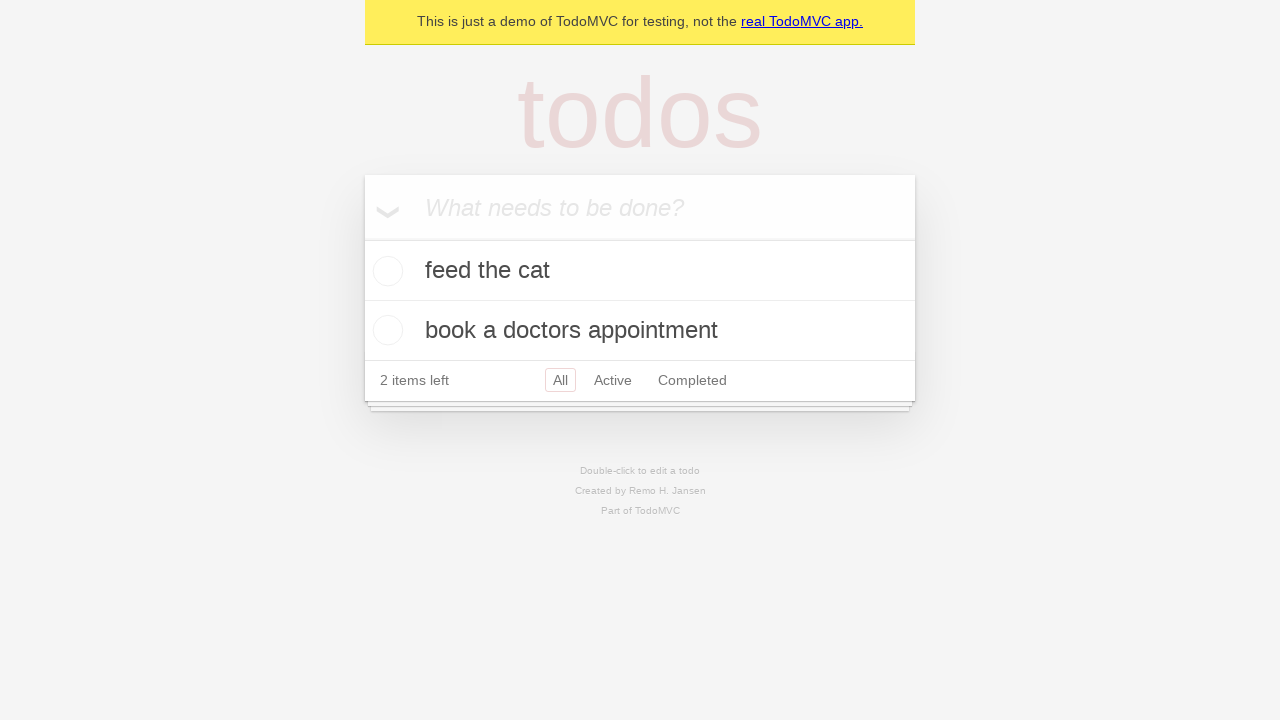

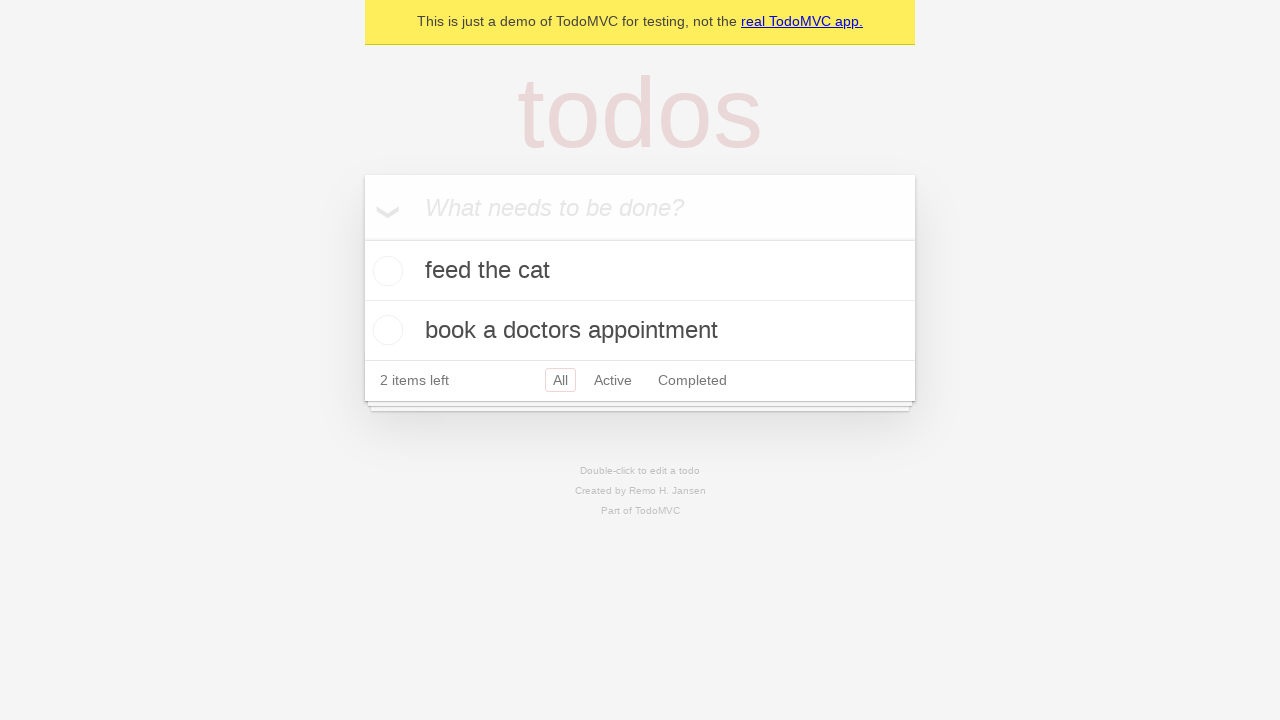